Tests unmarking todo items as complete by unchecking their checkboxes

Starting URL: https://demo.playwright.dev/todomvc

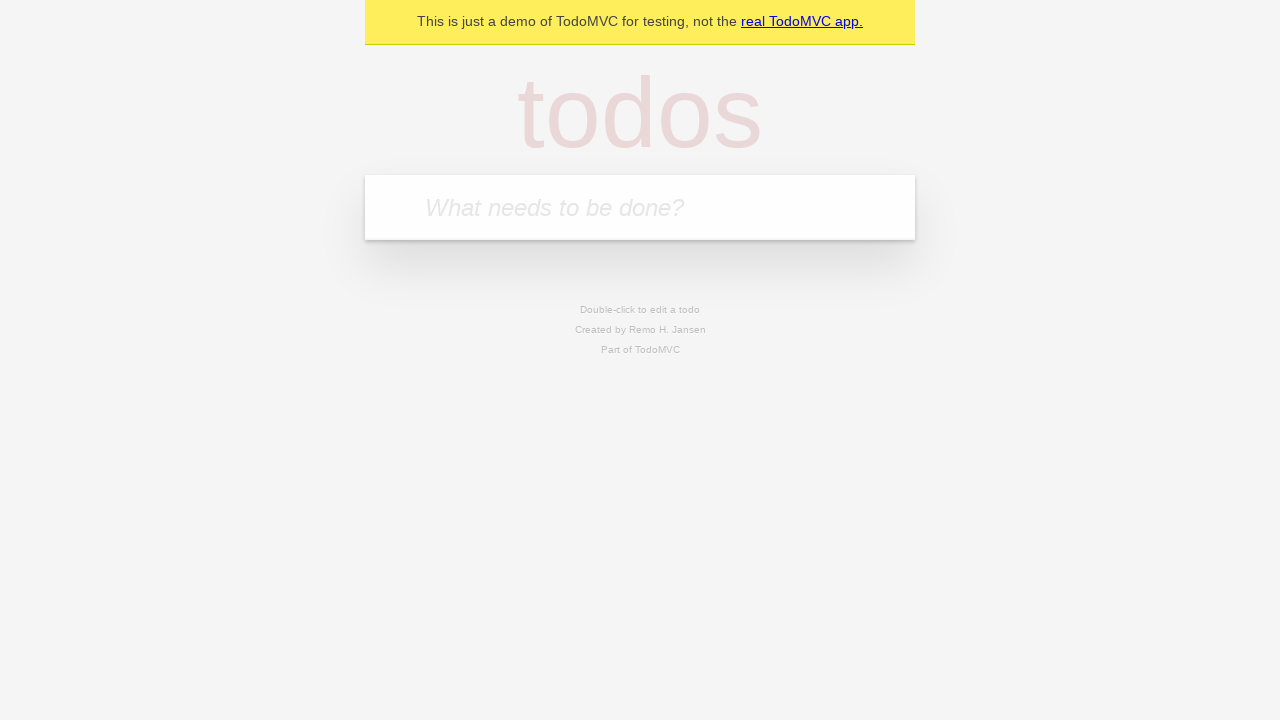

Filled input field with 'buy some cheese' on internal:attr=[placeholder="What needs to be done?"i]
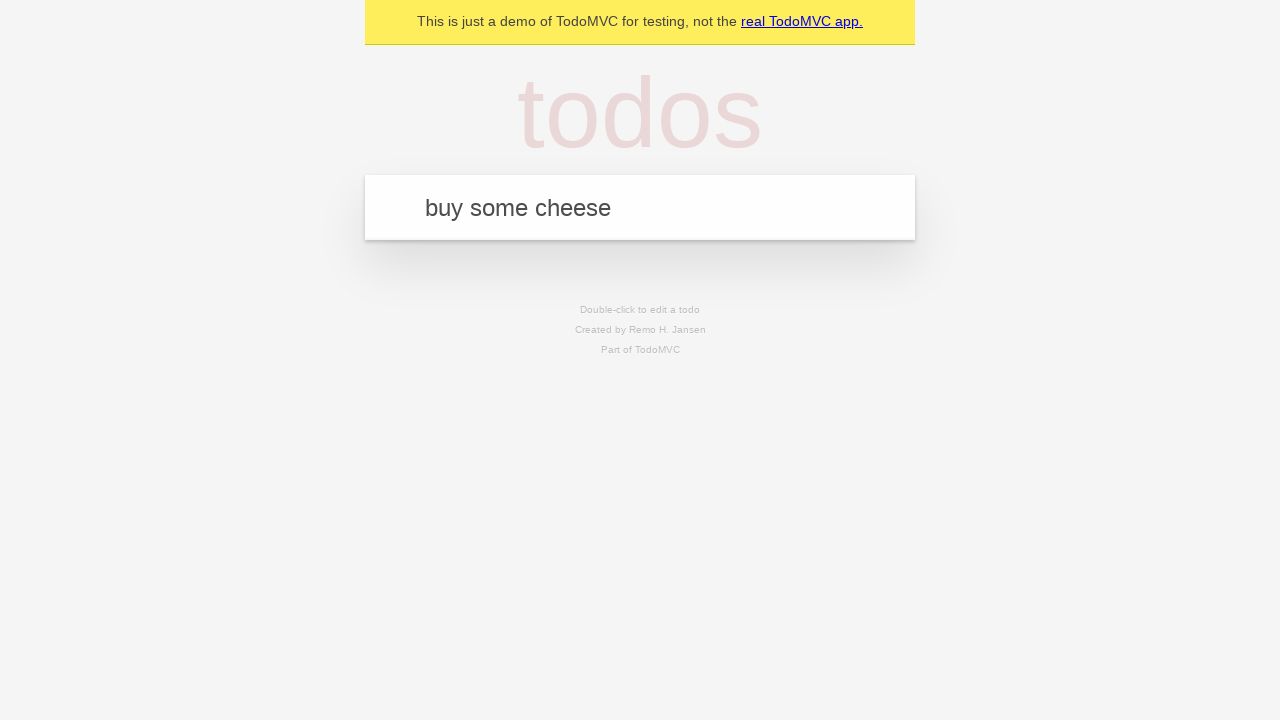

Pressed Enter to create first todo item on internal:attr=[placeholder="What needs to be done?"i]
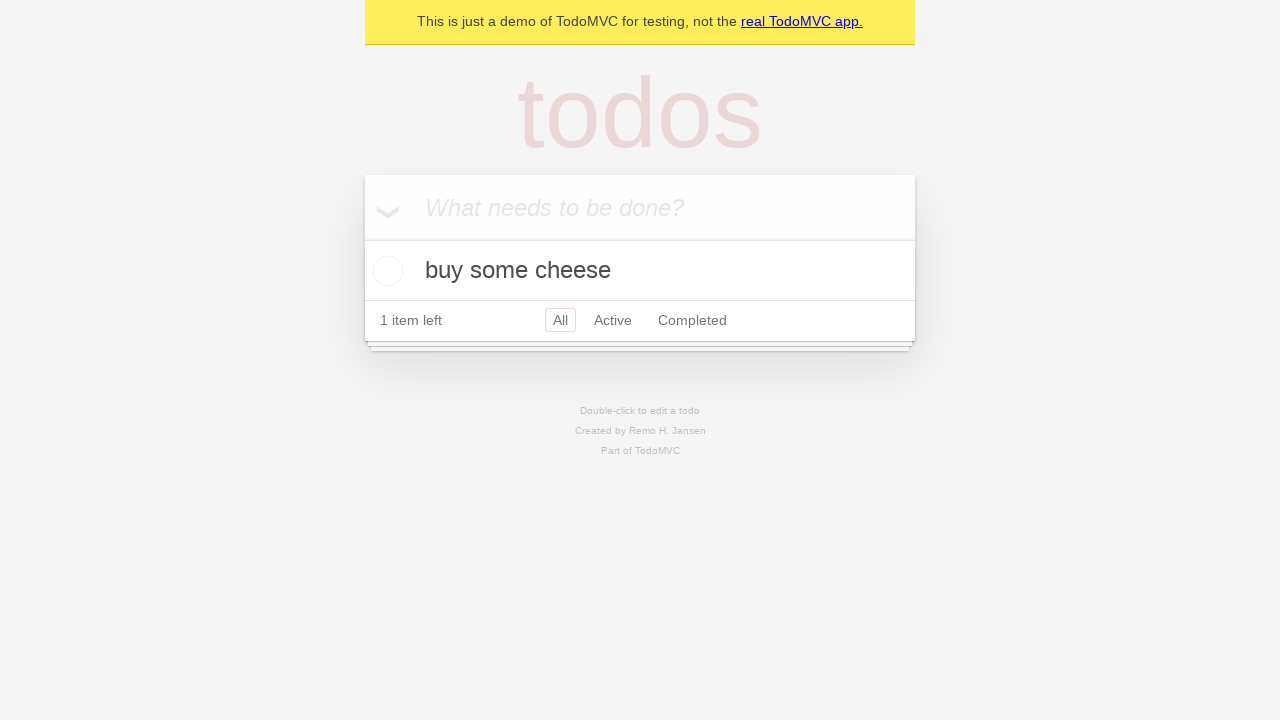

Filled input field with 'feed the cat' on internal:attr=[placeholder="What needs to be done?"i]
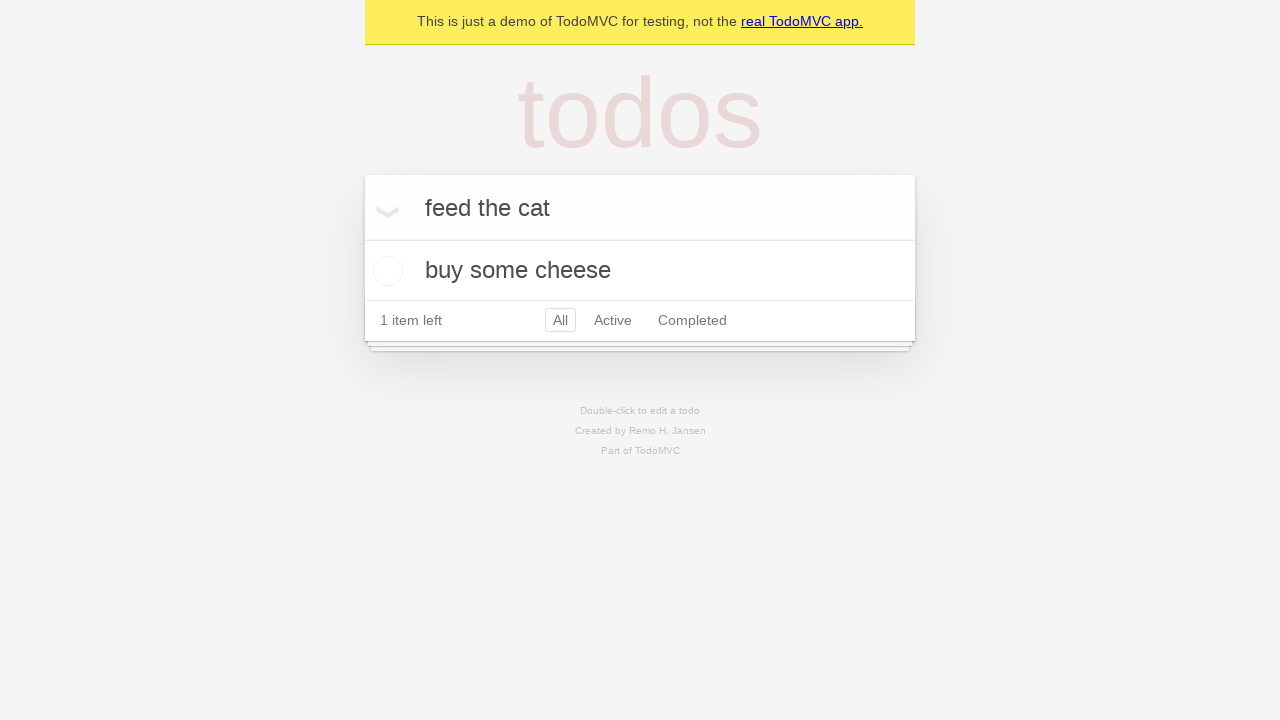

Pressed Enter to create second todo item on internal:attr=[placeholder="What needs to be done?"i]
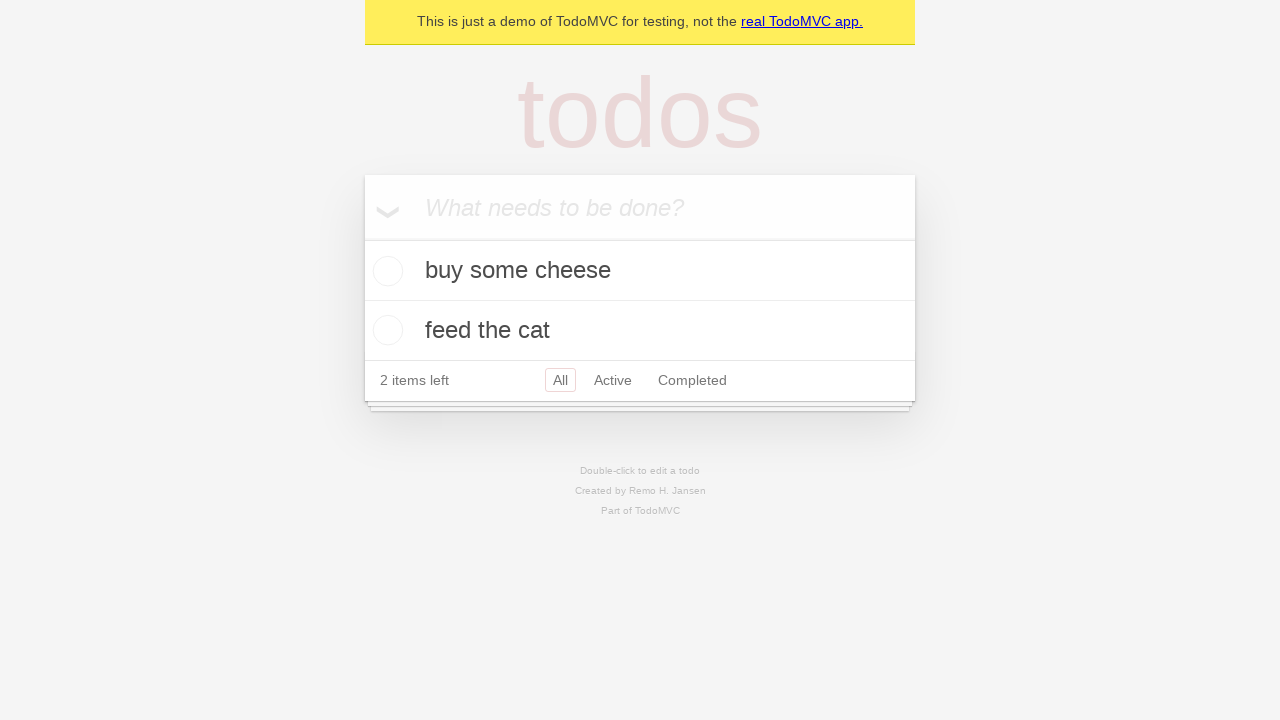

Checked the first todo item checkbox at (385, 271) on [data-testid='todo-item'] >> nth=0 >> internal:role=checkbox
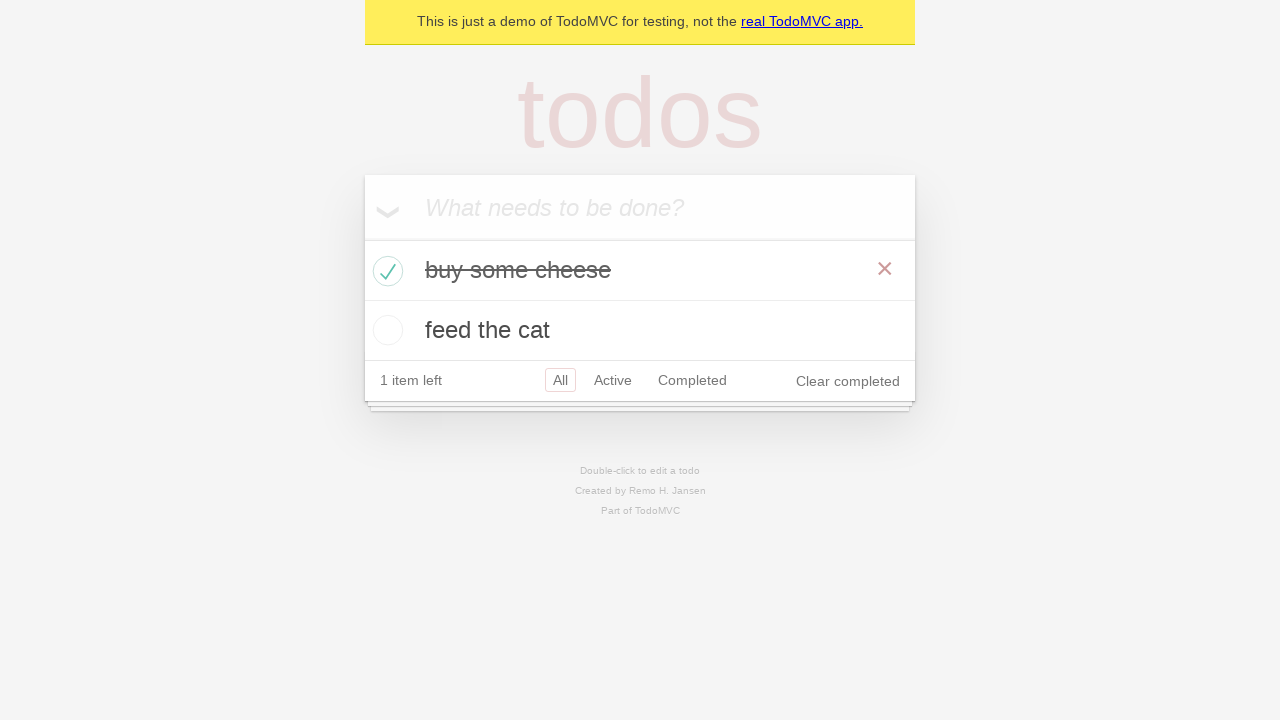

Unchecked the first todo item checkbox to mark it as incomplete at (385, 271) on [data-testid='todo-item'] >> nth=0 >> internal:role=checkbox
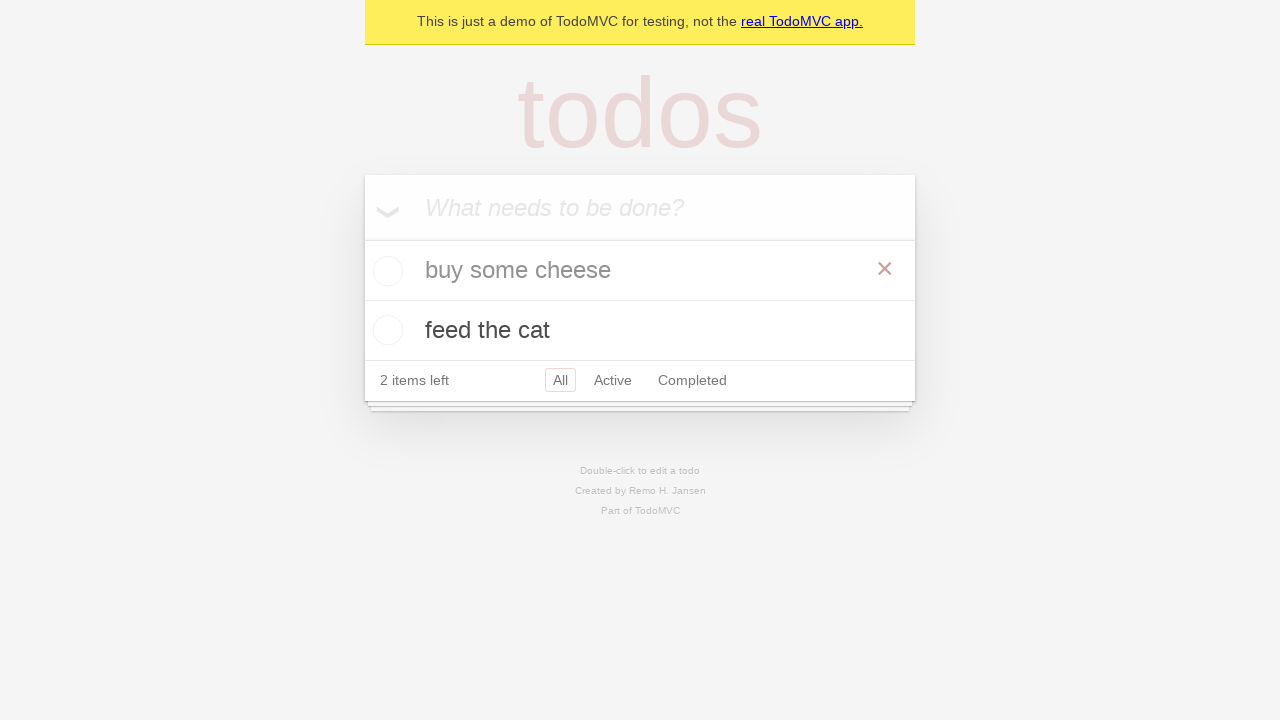

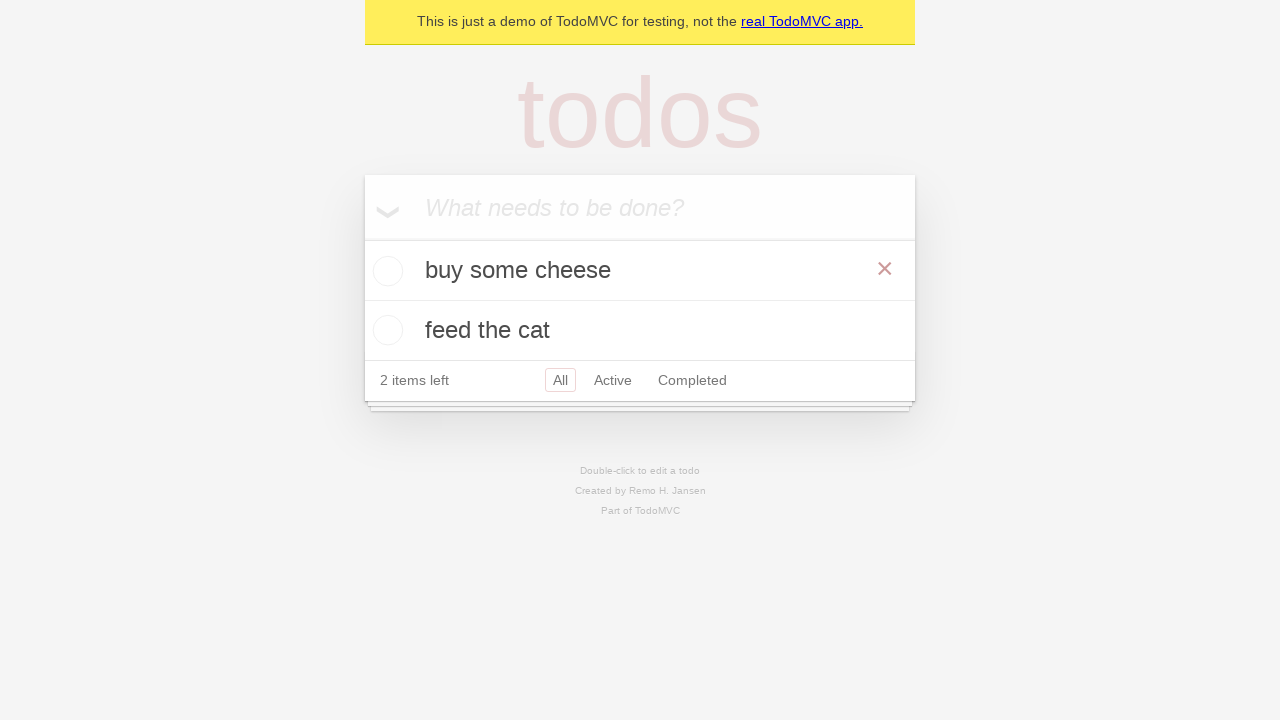